Tests dropdown functionality by scrolling to the bottom of the page, clicking a dropdown button, and verifying the dropdown content becomes visible

Starting URL: https://omayo.blogspot.com/

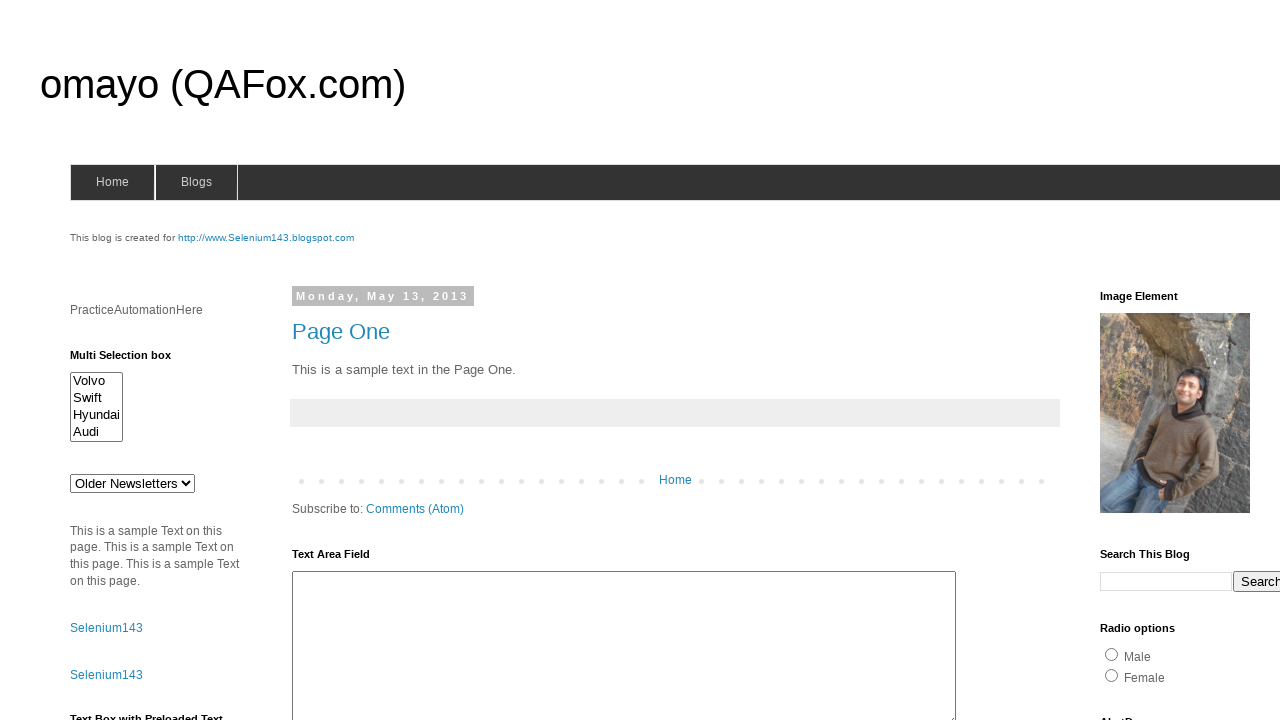

Scrolled to bottom of page
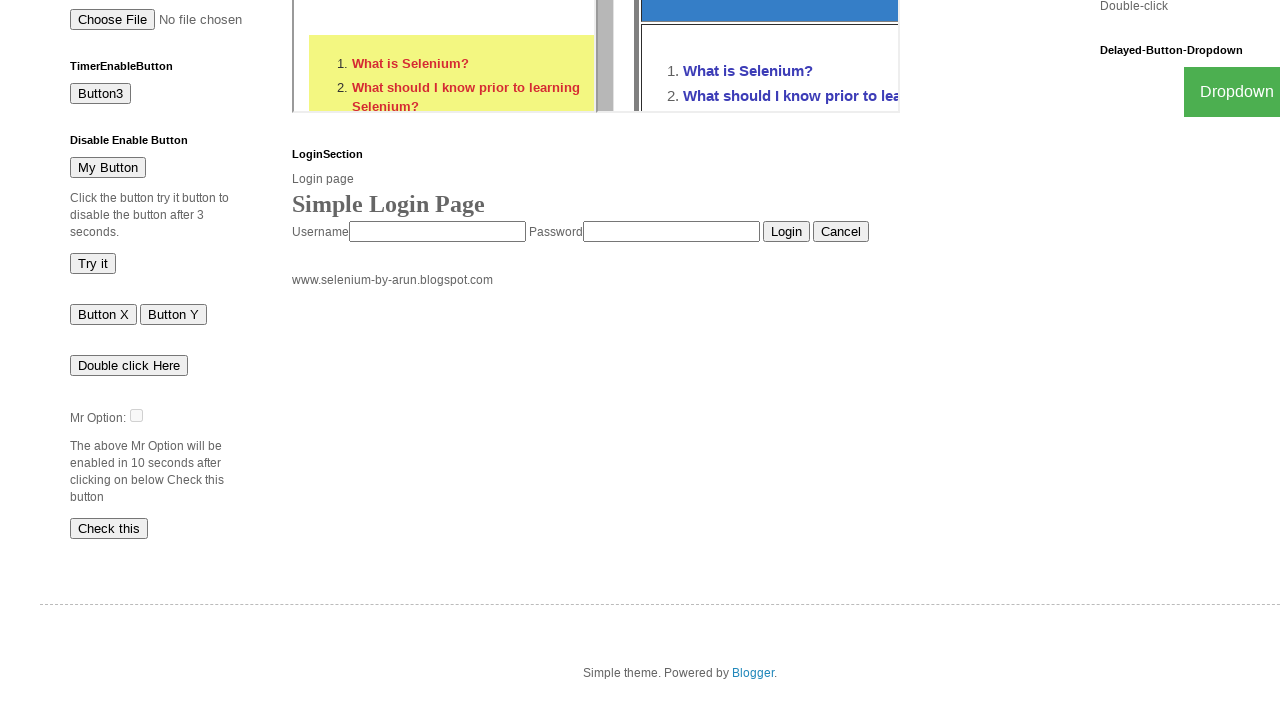

Clicked dropdown button at (1227, 92) on .dropdown button
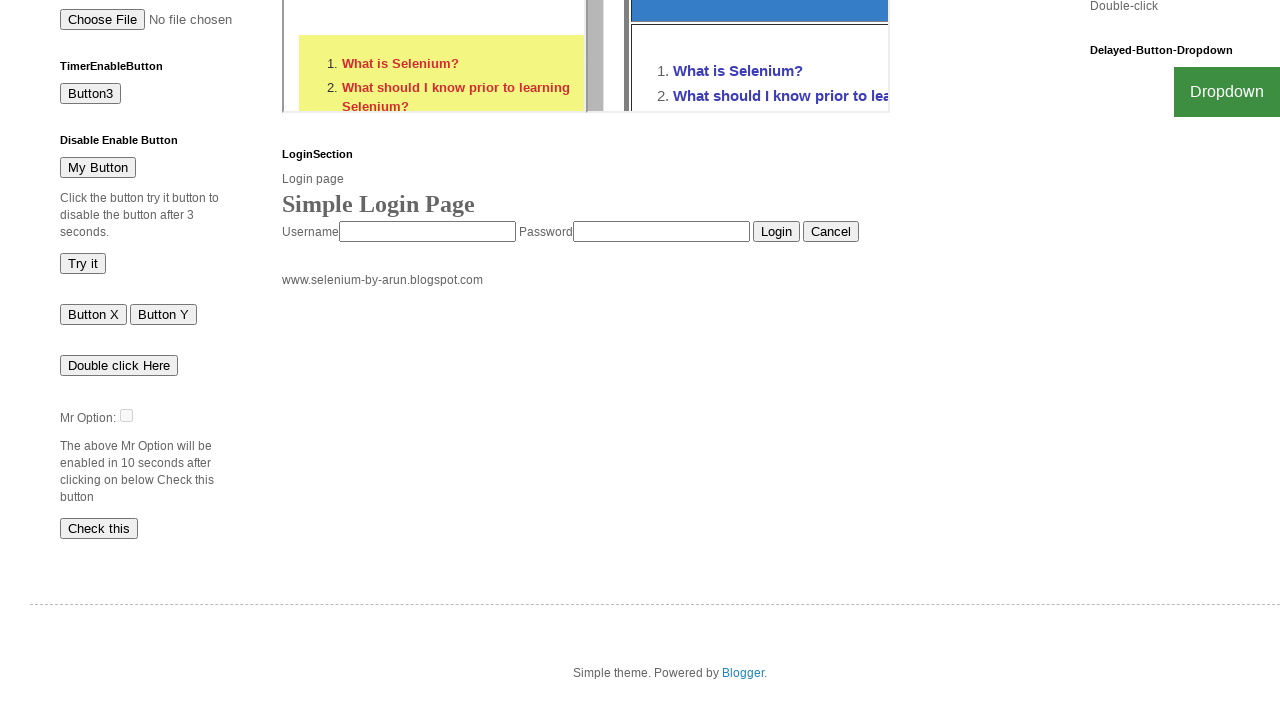

Dropdown content became visible
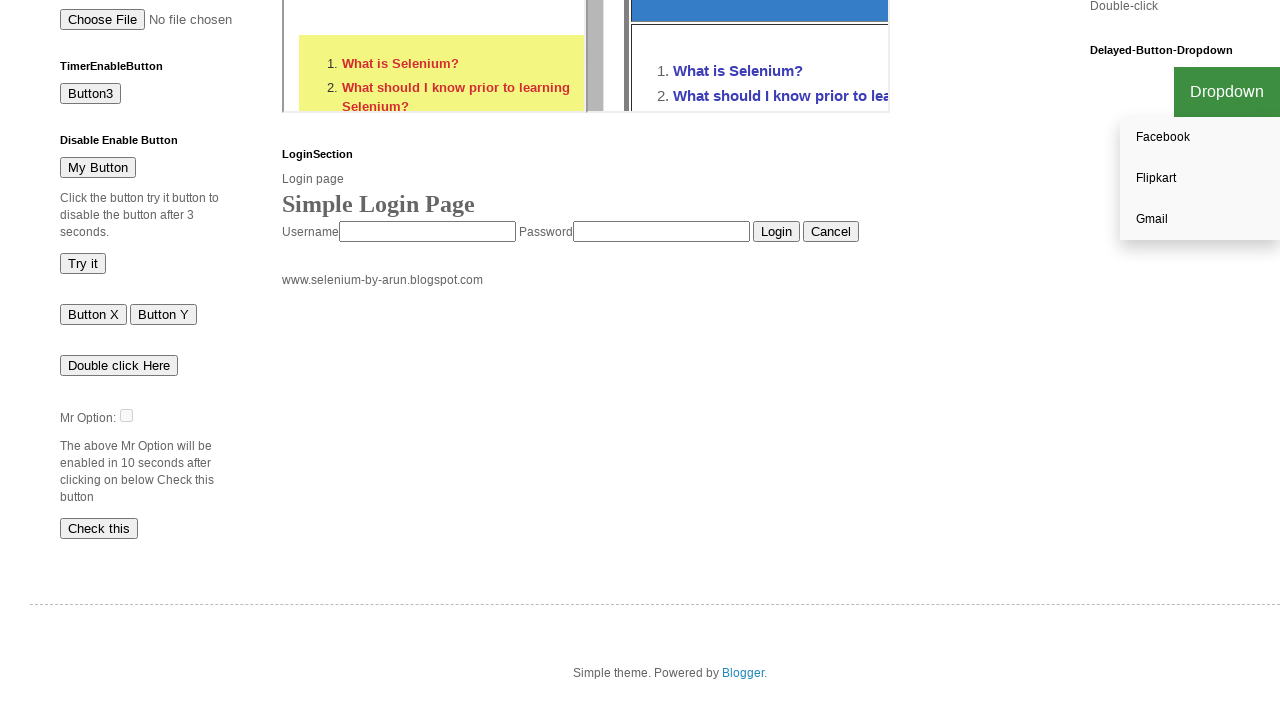

Verified dropdown visibility: True
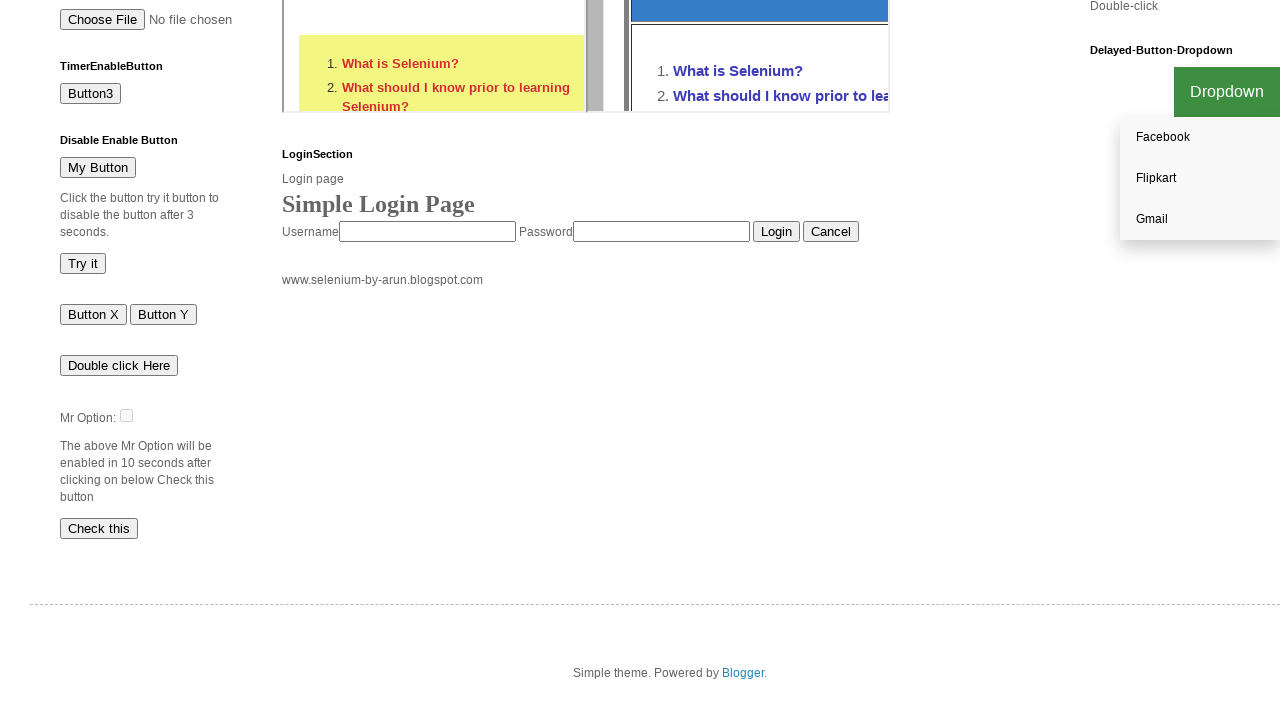

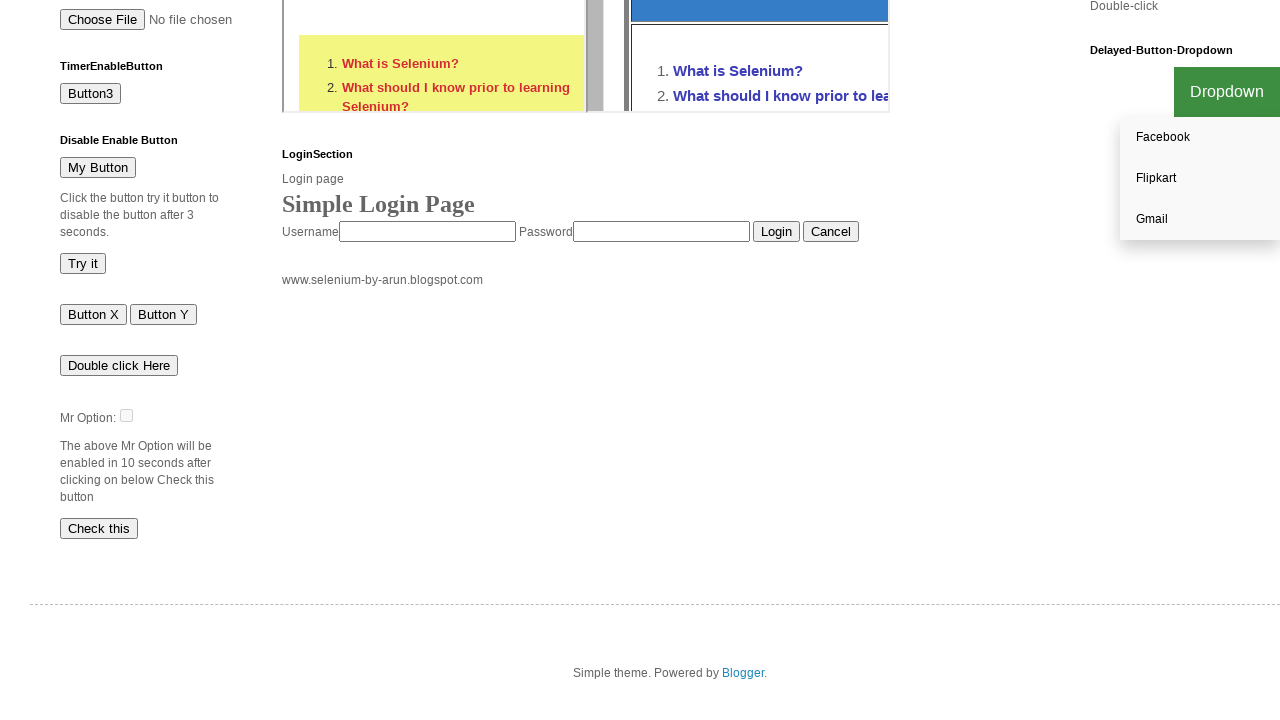